Tests clearing the complete state of all items by checking and unchecking toggle-all

Starting URL: https://demo.playwright.dev/todomvc

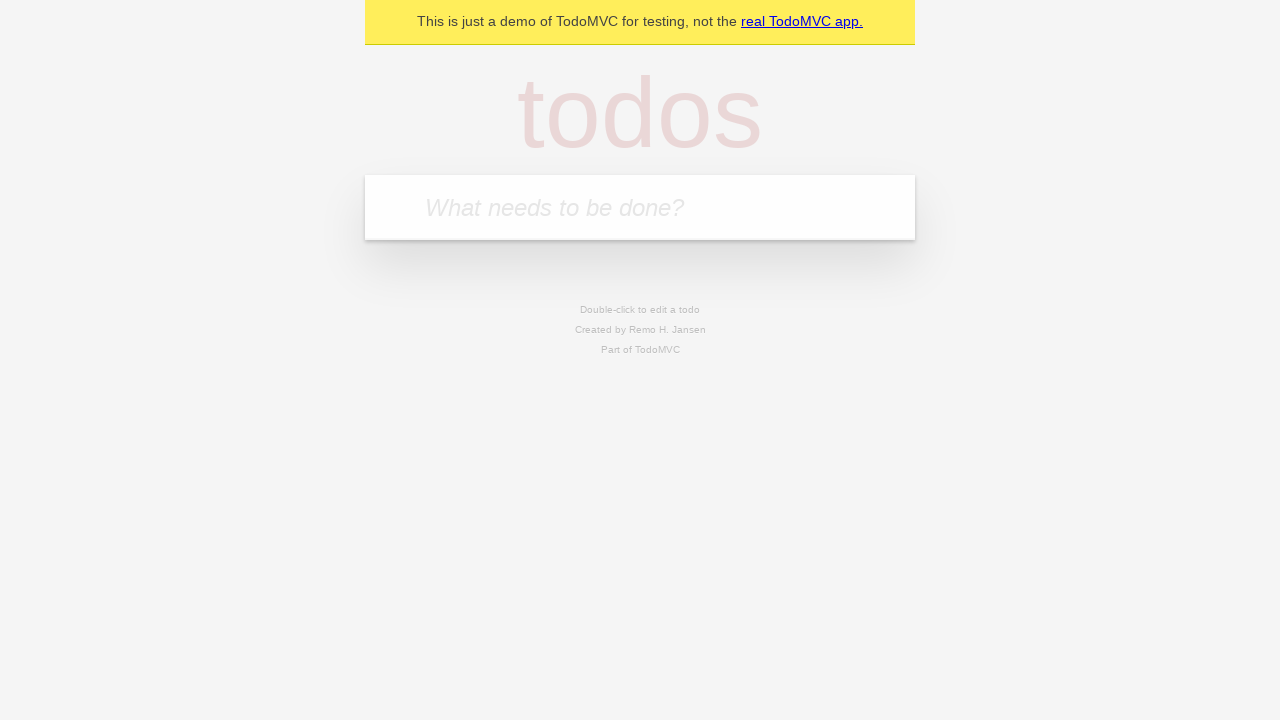

Filled new todo field with 'buy some cheese' on .new-todo
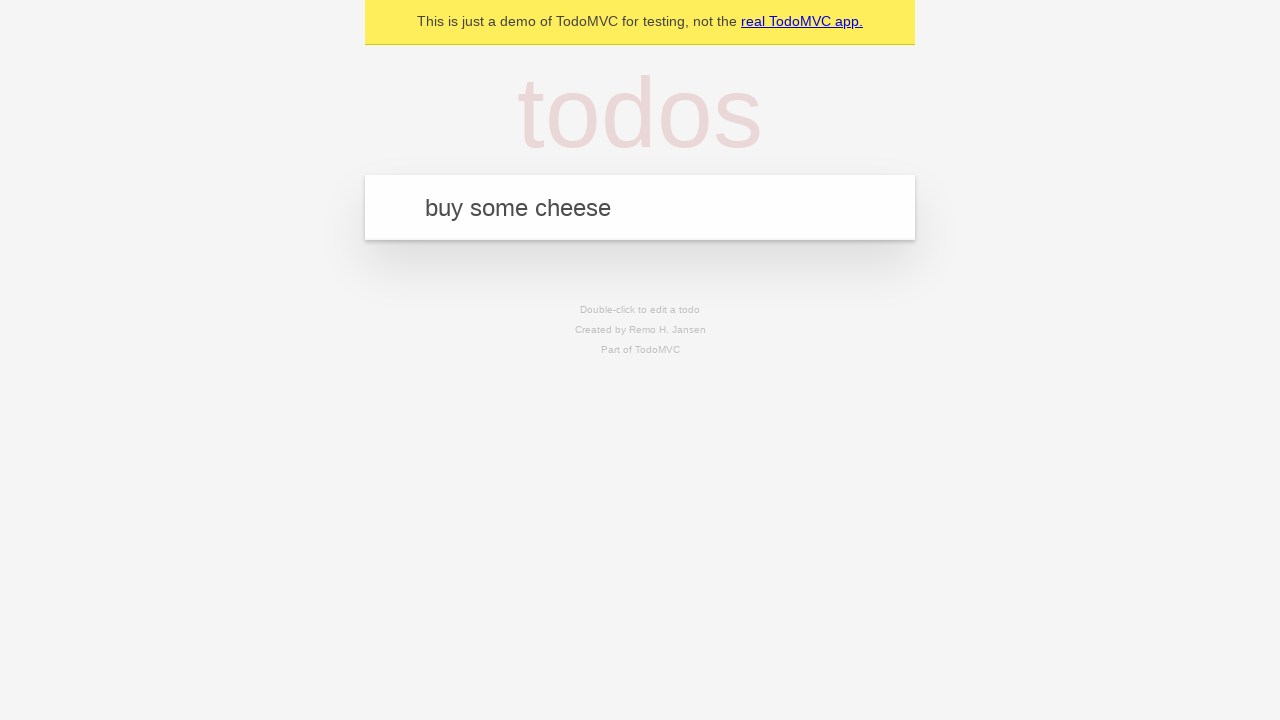

Pressed Enter to add first todo item on .new-todo
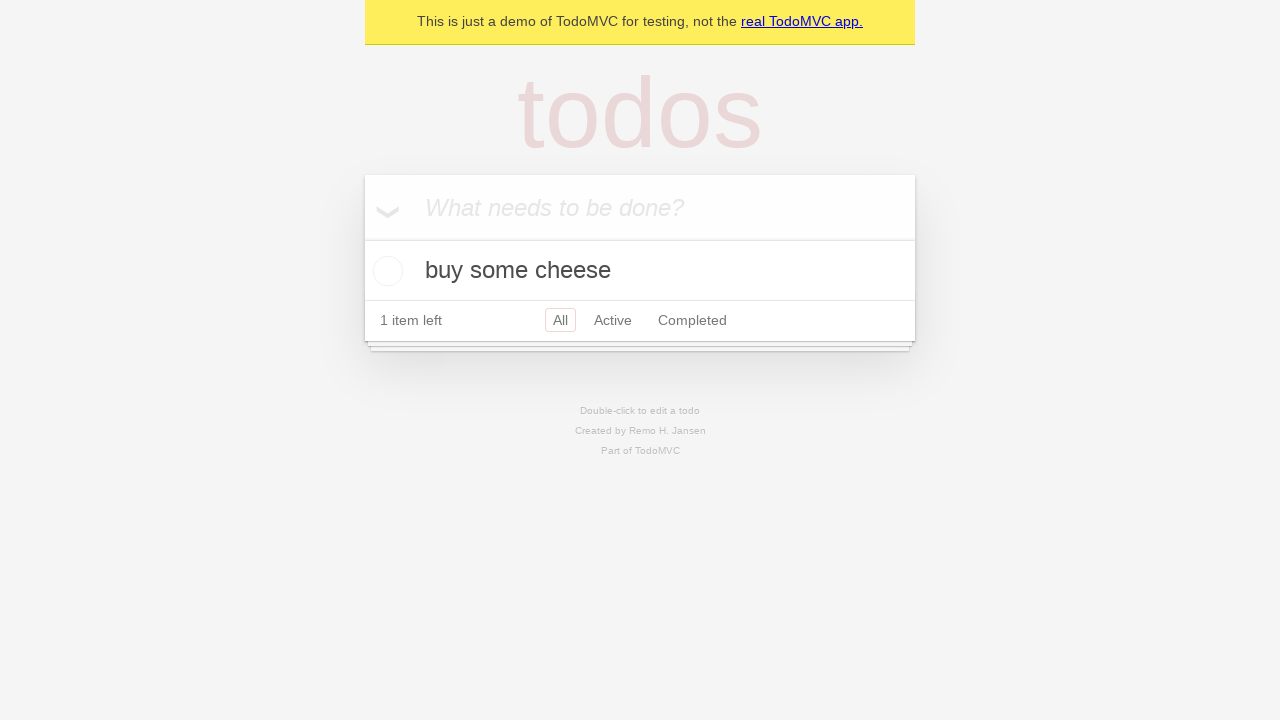

Filled new todo field with 'feed the cat' on .new-todo
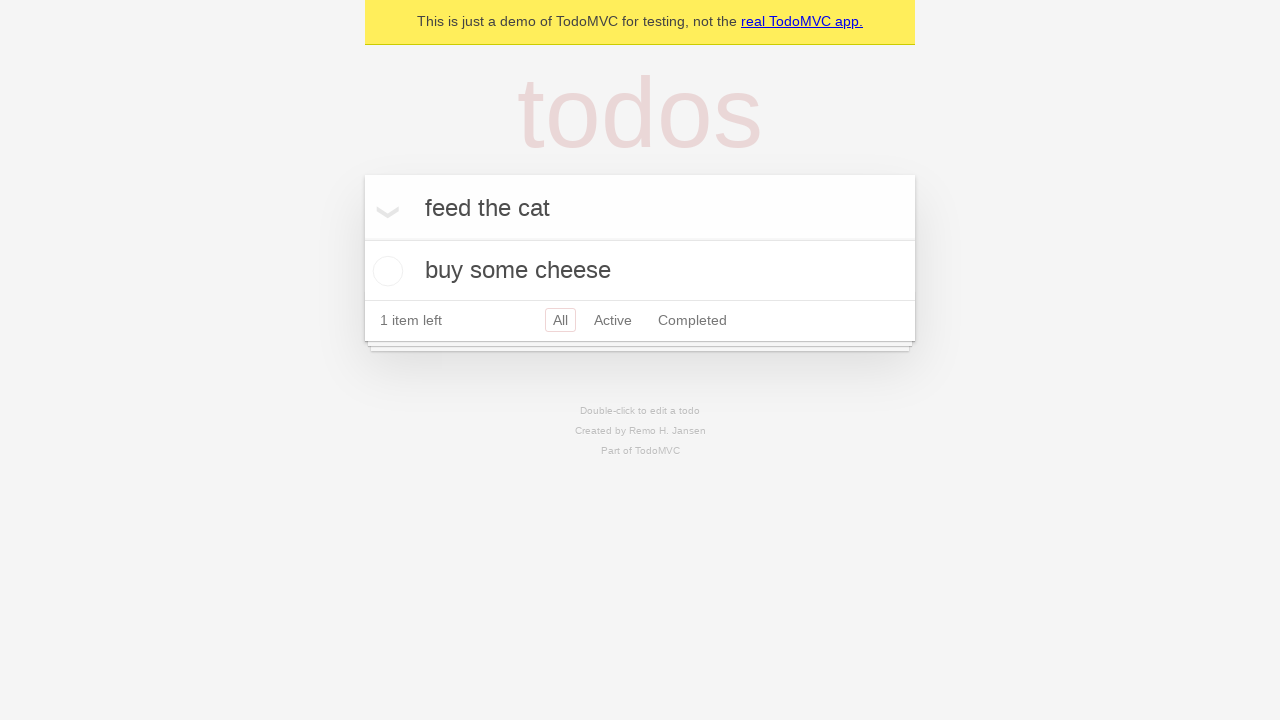

Pressed Enter to add second todo item on .new-todo
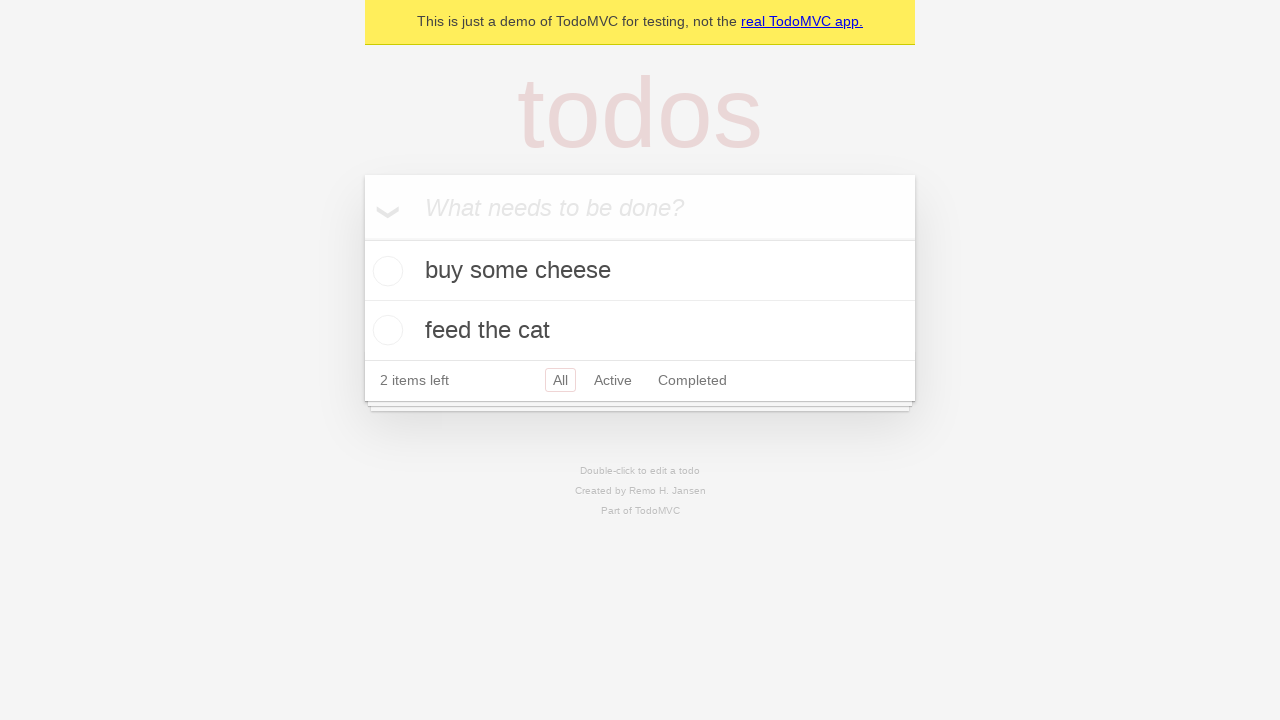

Filled new todo field with 'book a doctors appointment' on .new-todo
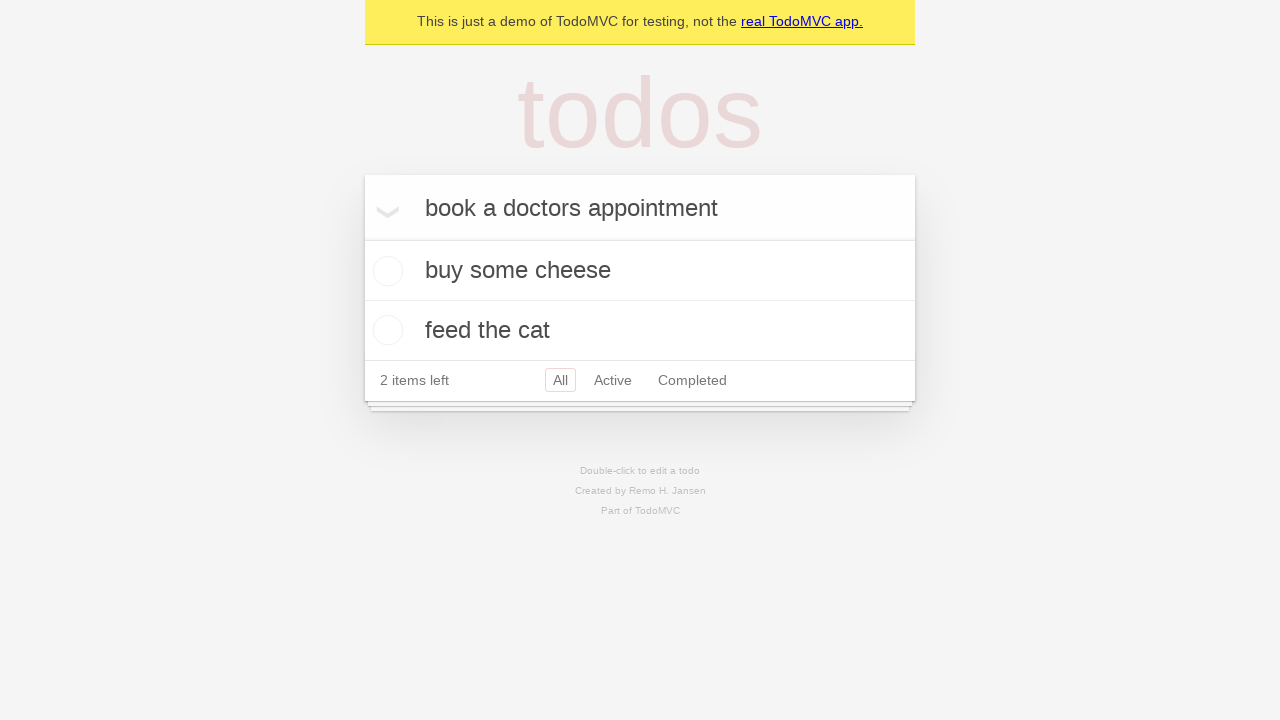

Pressed Enter to add third todo item on .new-todo
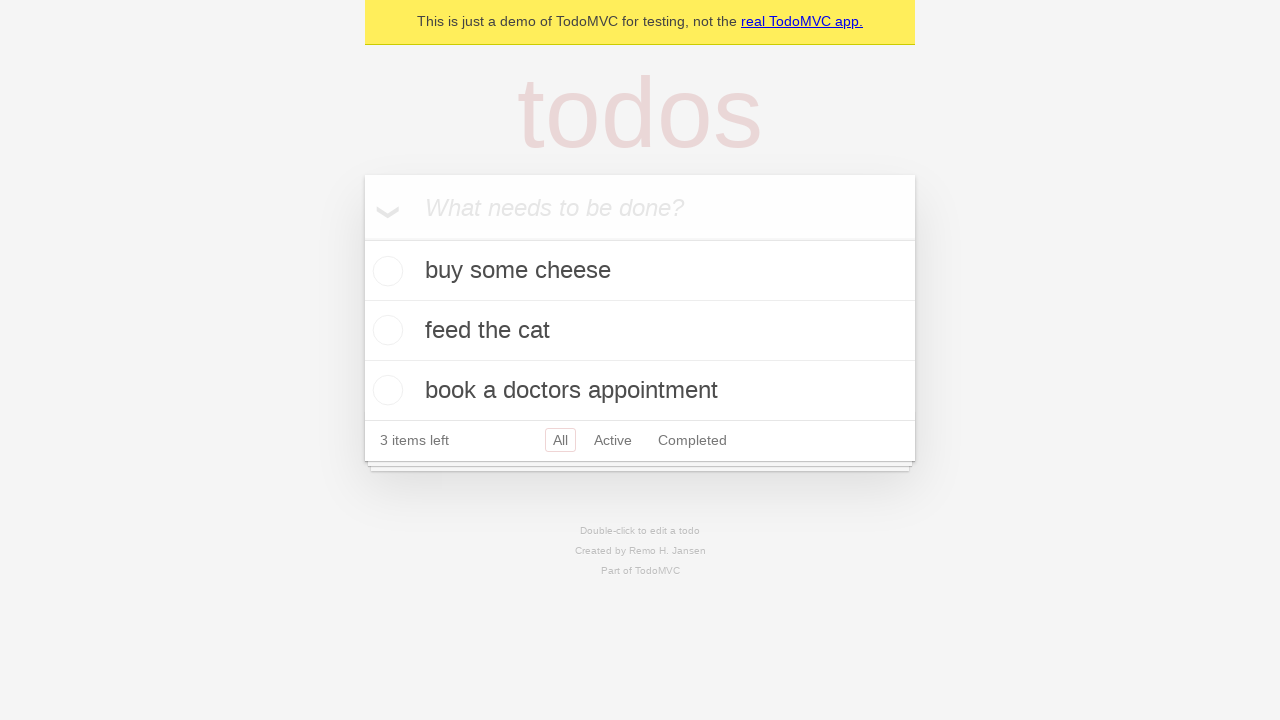

Clicked toggle-all checkbox to mark all items as complete at (362, 238) on .toggle-all
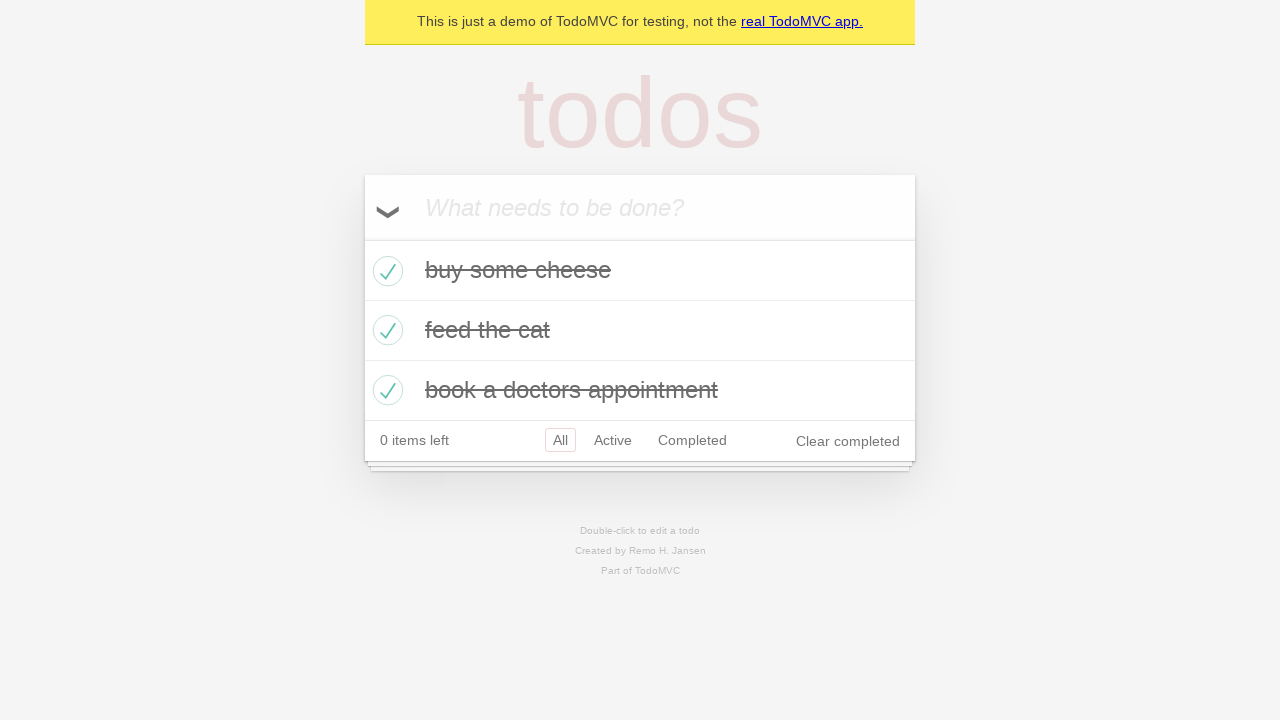

Clicked toggle-all checkbox to uncheck all items and clear complete state at (362, 238) on .toggle-all
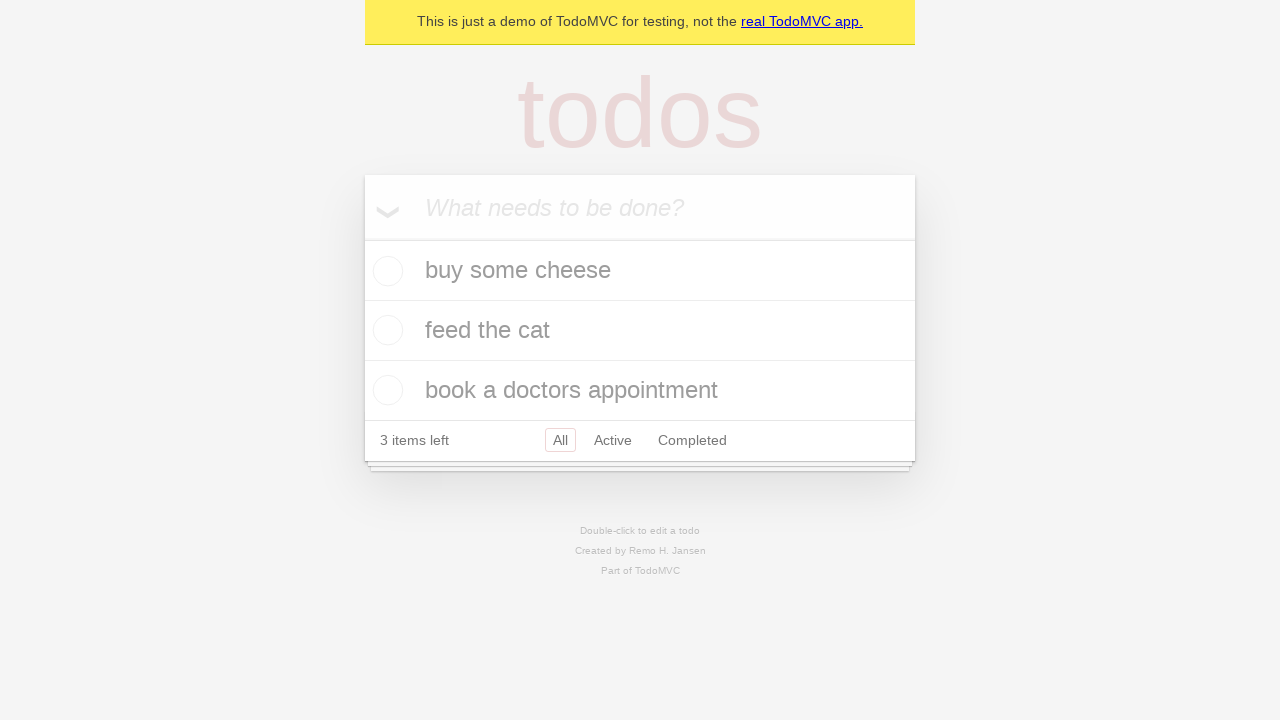

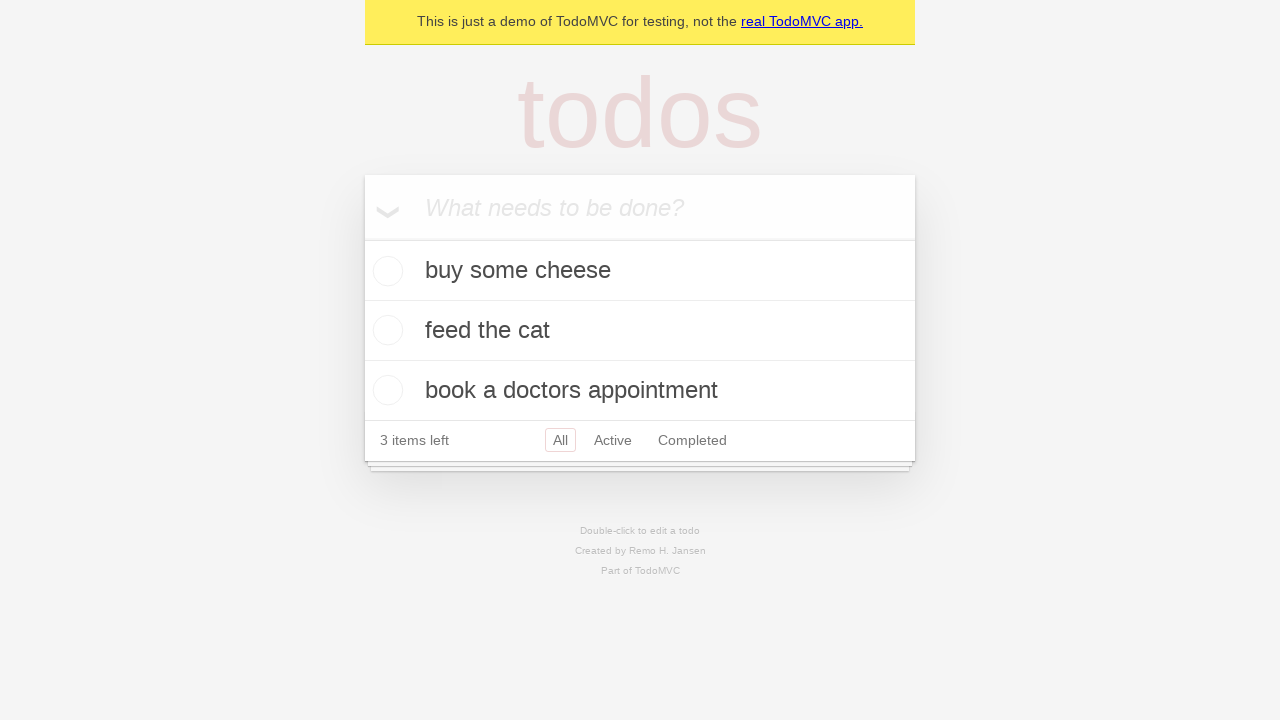